Tests page load performance by navigating to OrangeHRM demo site and waiting for DOM content to load completely.

Starting URL: https://opensource-demo.orangehrmlive.com

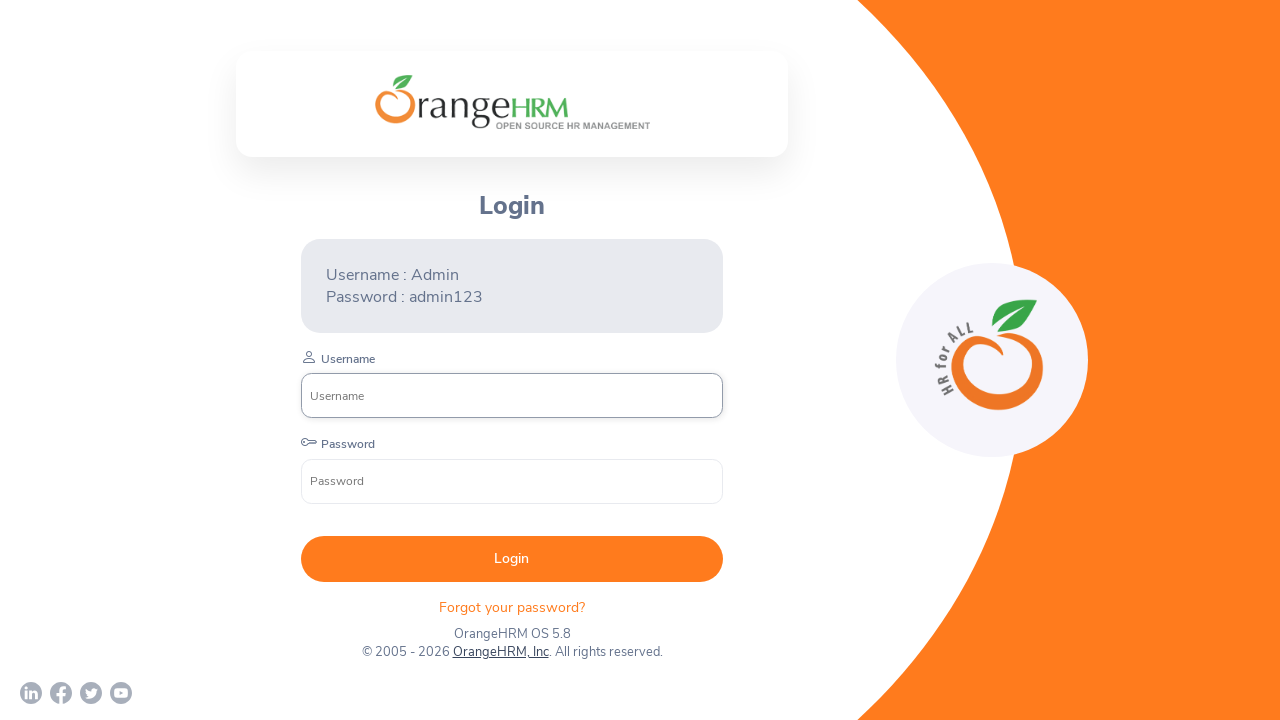

DOM content loaded on OrangeHRM demo site
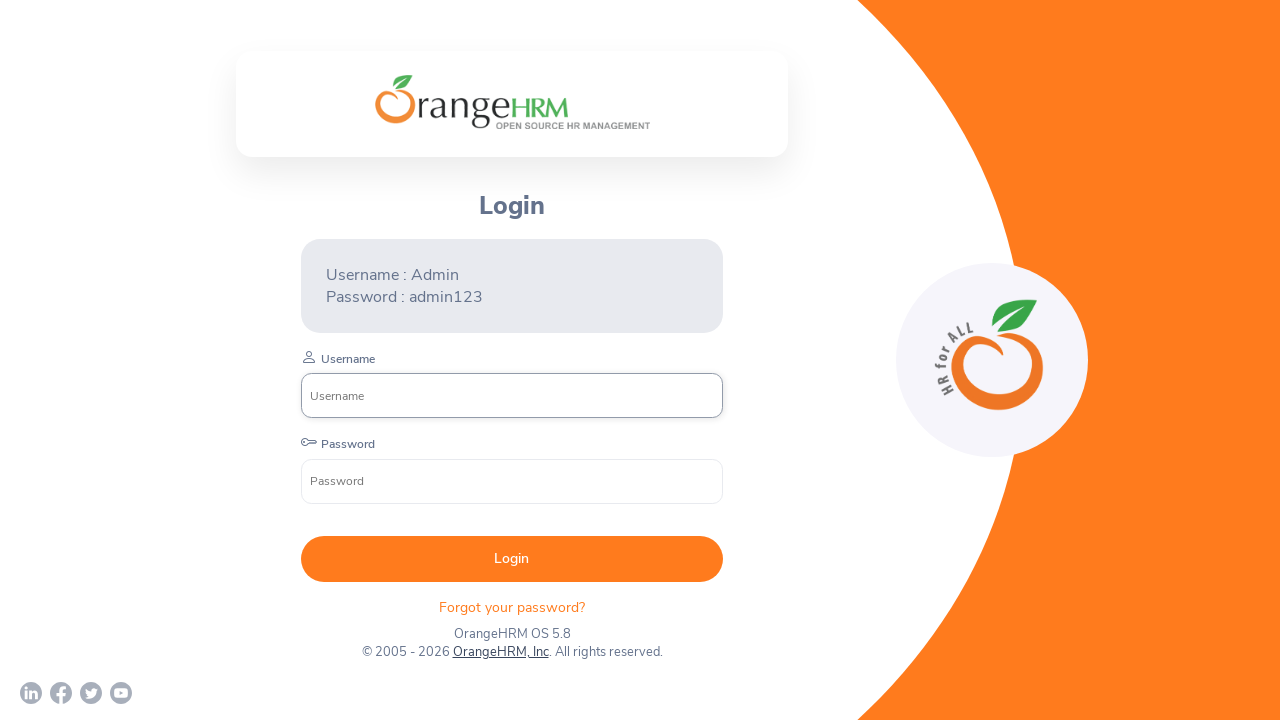

Page fully loaded and ready
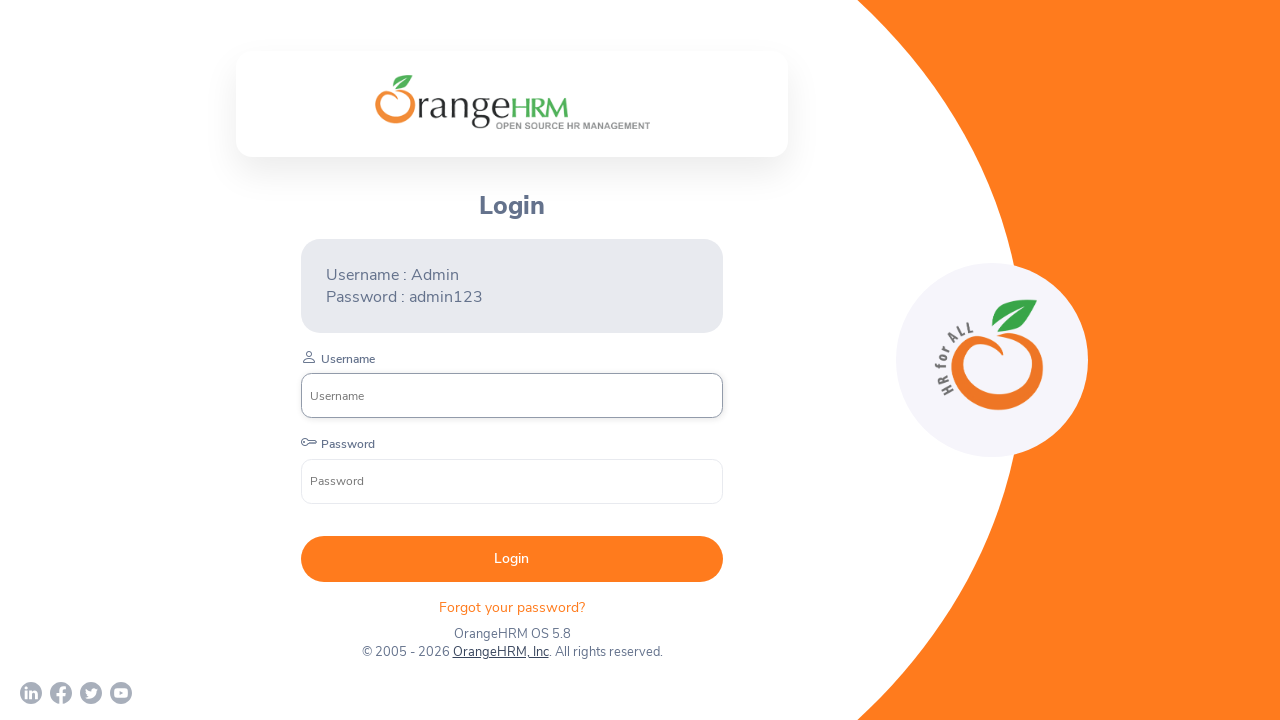

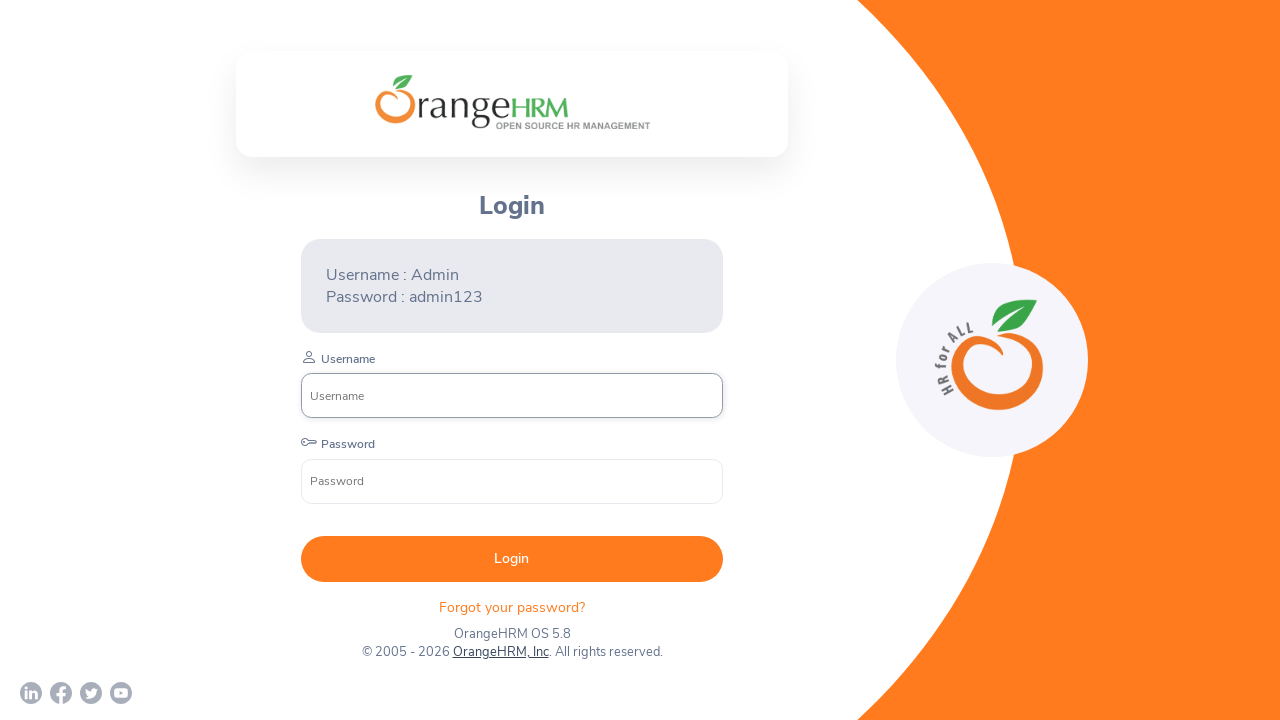